Tests drag and drop functionality within an iframe on the jQuery UI demo page by switching to the iframe context and dragging an element onto a target drop zone.

Starting URL: http://jqueryui.com/droppable/

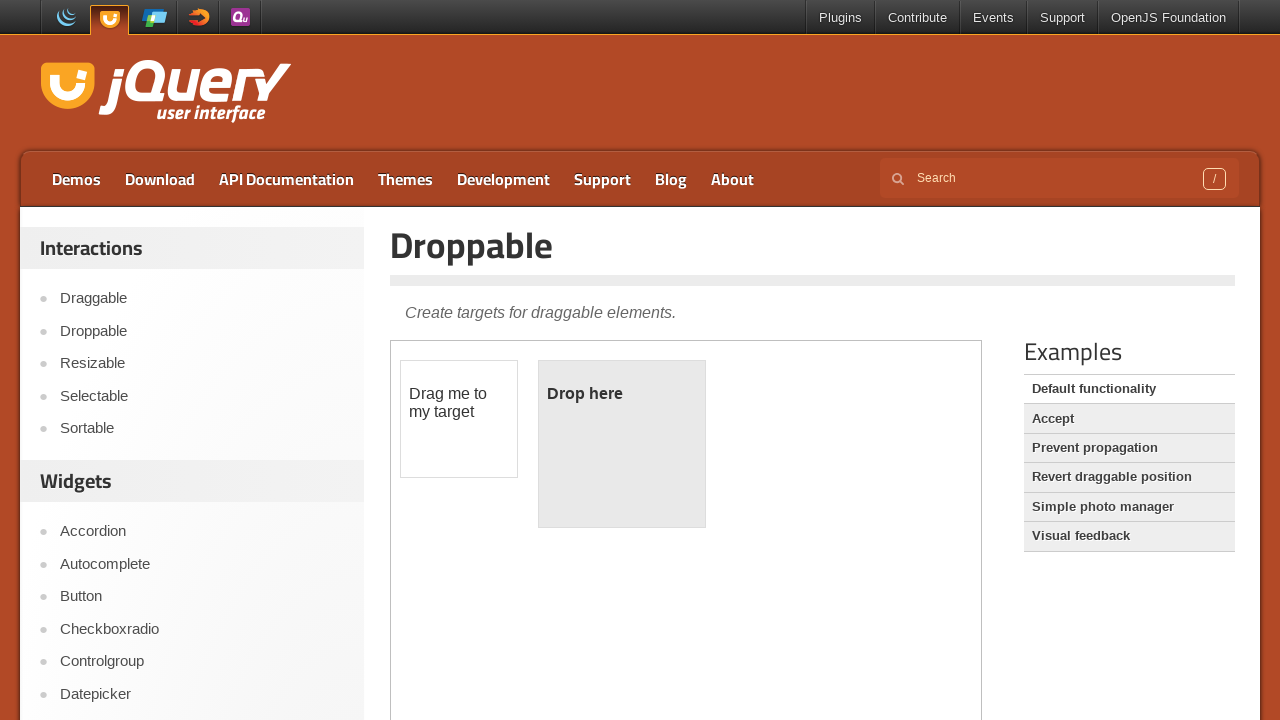

Clicked on the demo frame area at (686, 510) on .demo-frame
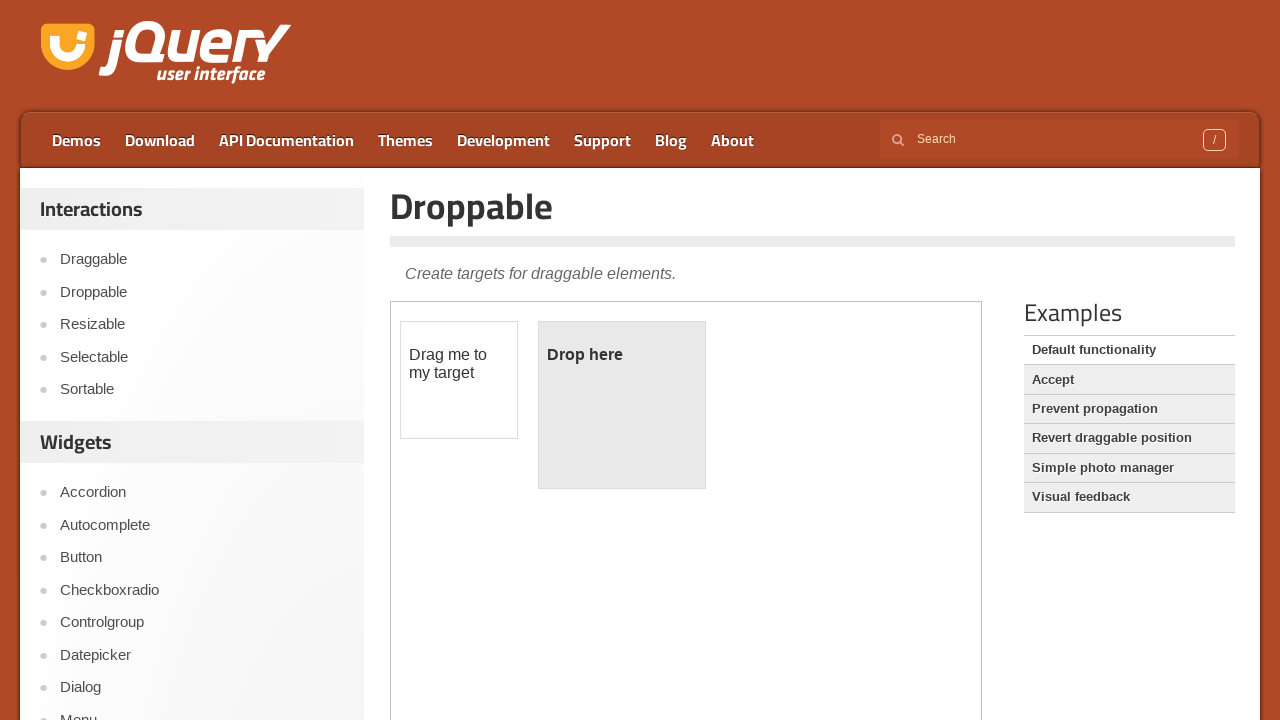

Located the iframe with class 'demo-frame'
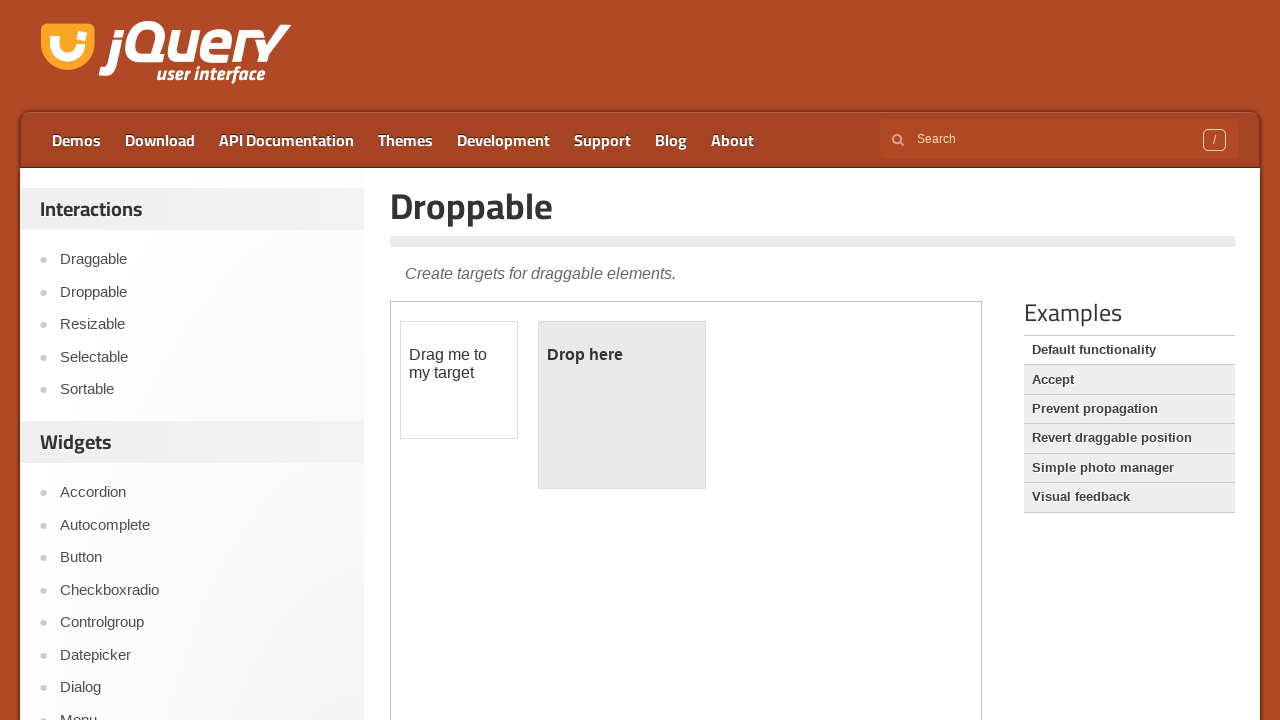

Located the draggable element with id 'draggable' within the iframe
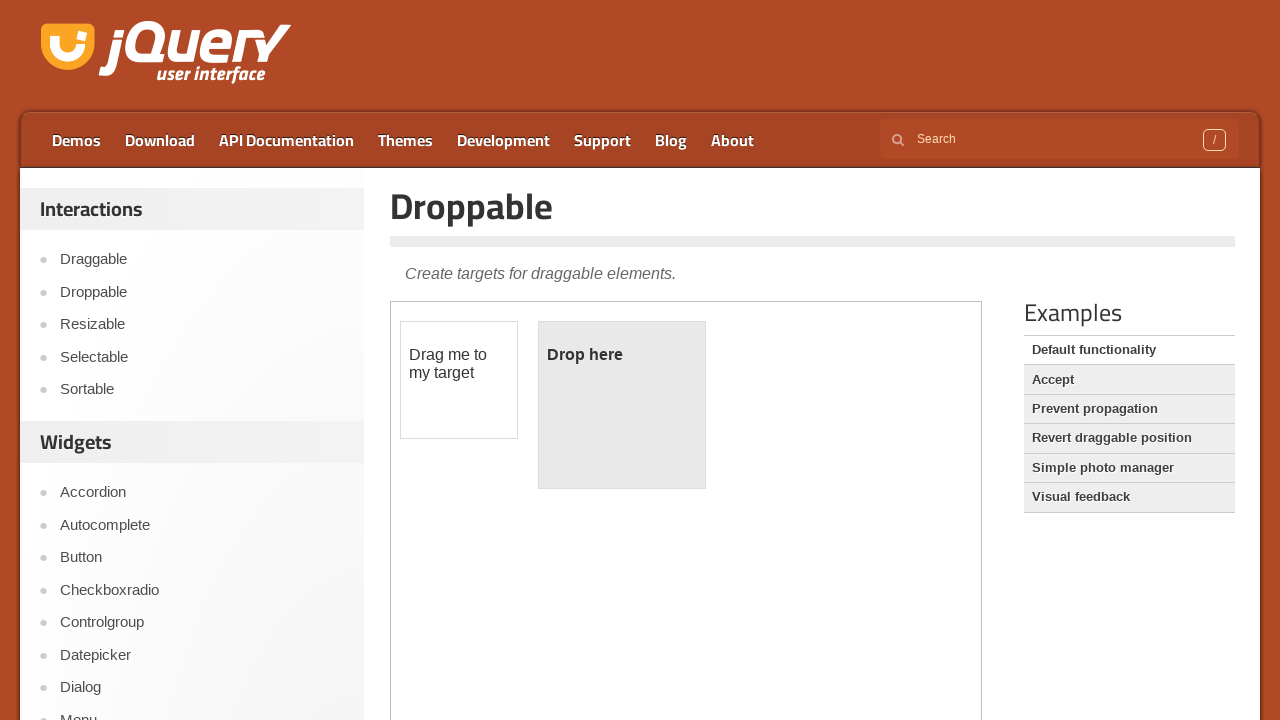

Located the droppable target element with id 'droppable' within the iframe
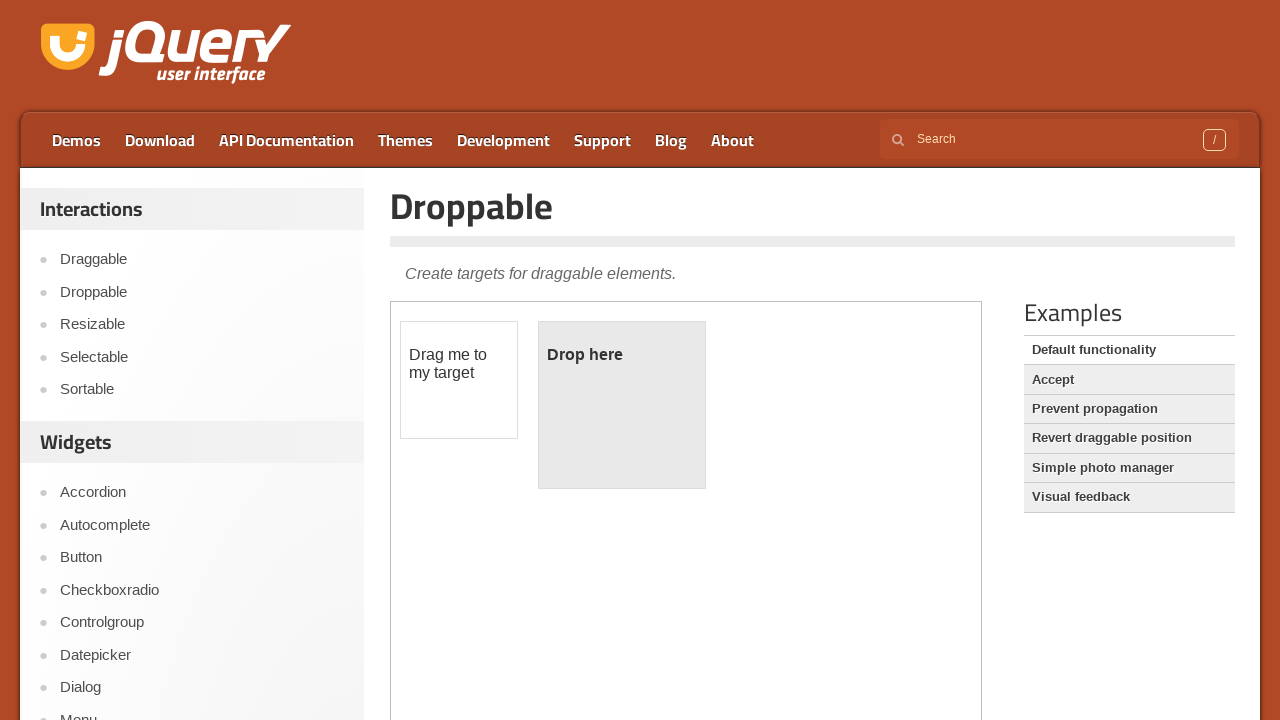

Dragged the draggable element onto the droppable target zone at (622, 405)
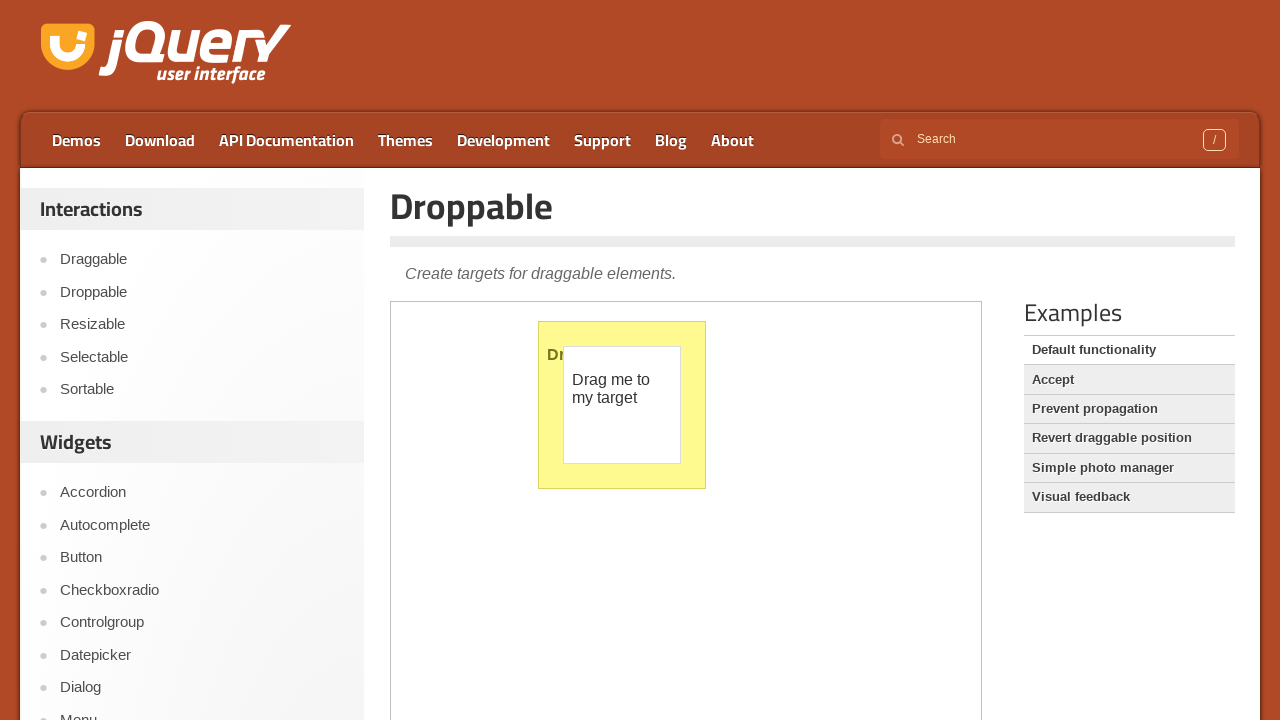

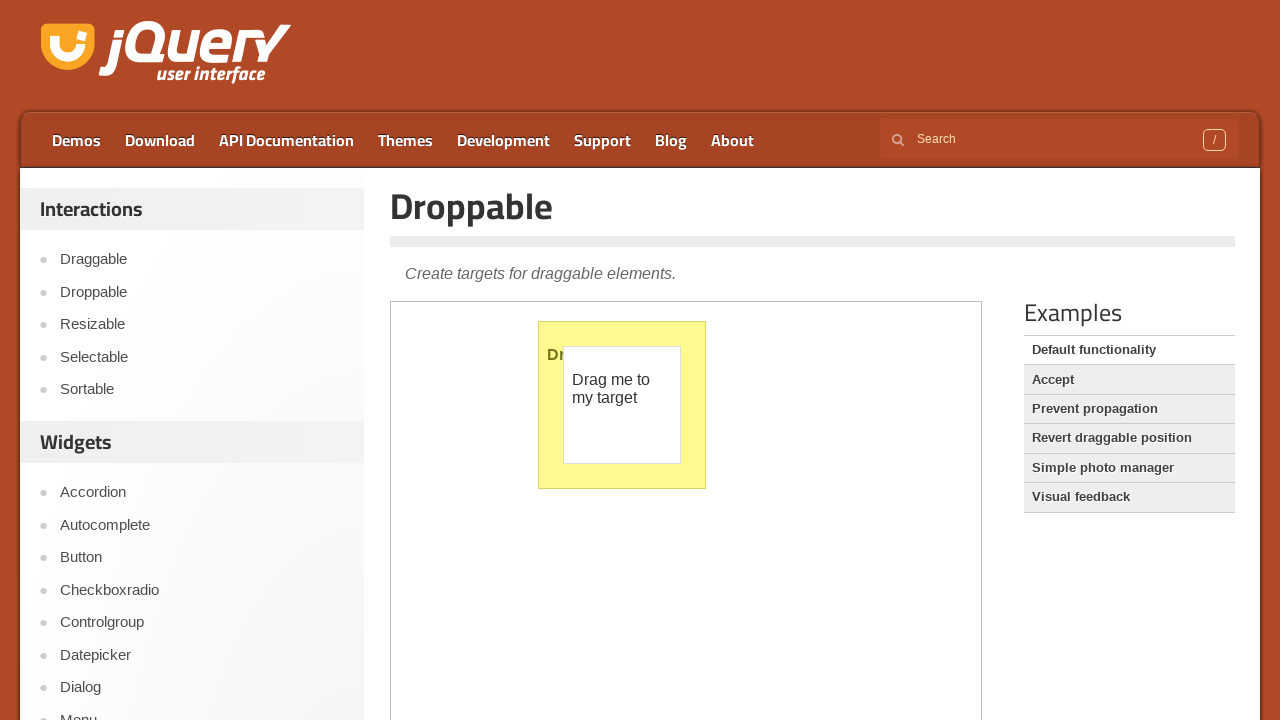